Tests file download functionality by clicking a download link on the page and verifying that a file is downloaded successfully.

Starting URL: https://the-internet.herokuapp.com/download

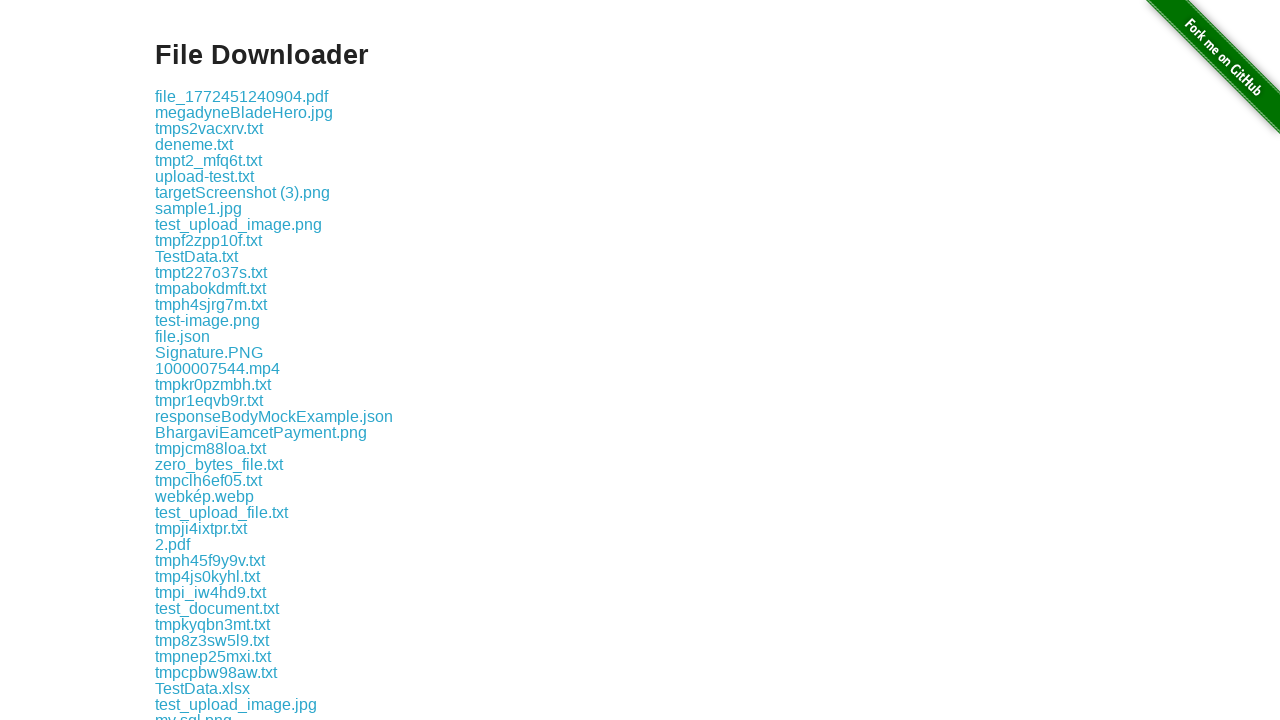

Clicked the first download link on the page at (242, 96) on .example a >> nth=0
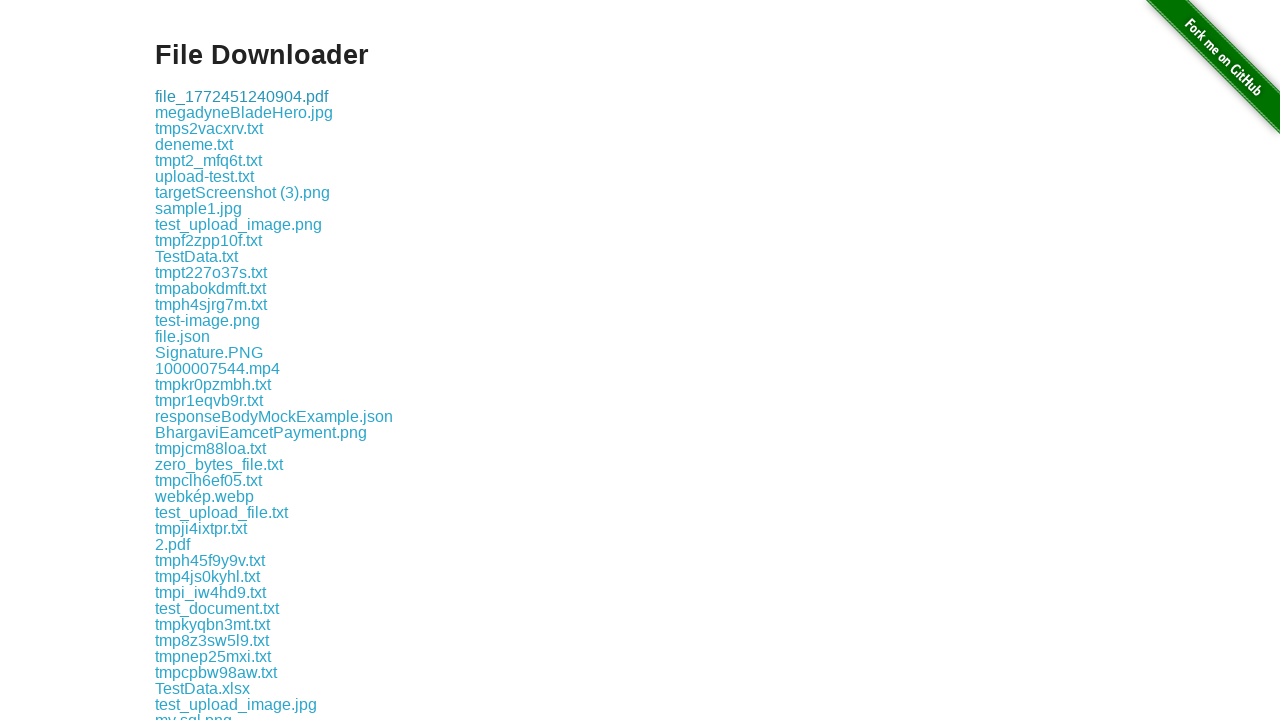

Waited 3 seconds for download to complete
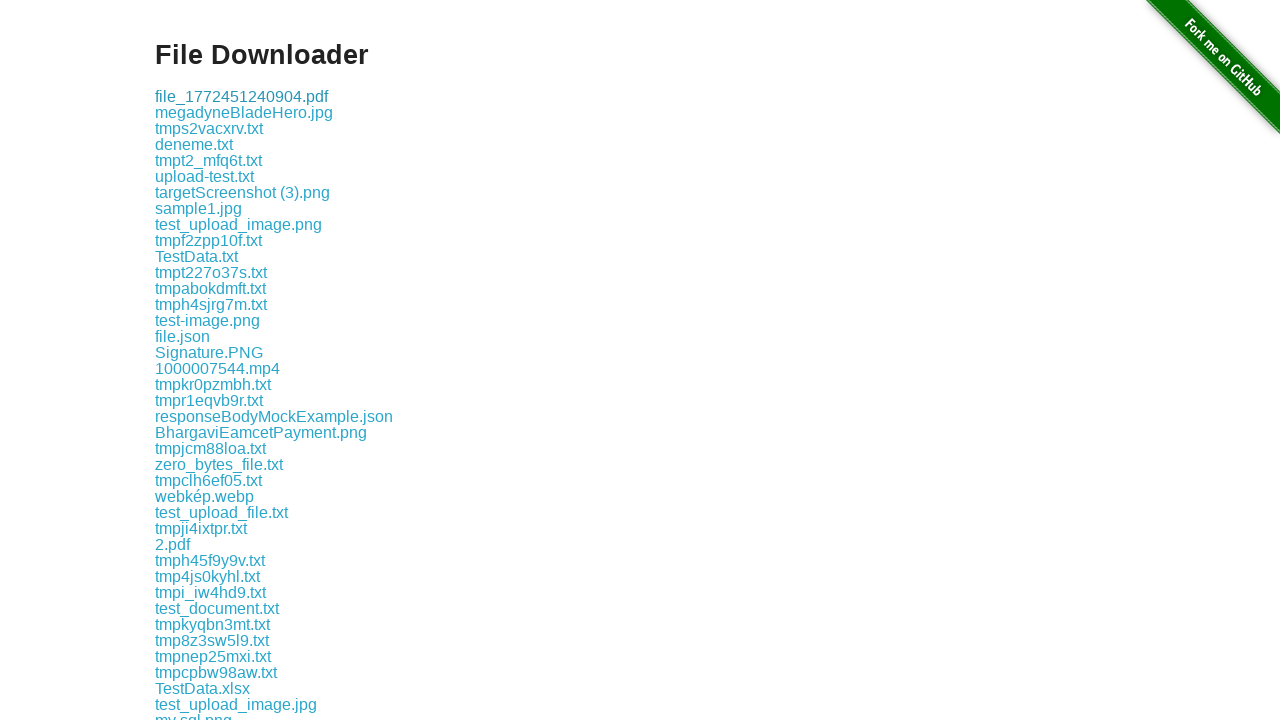

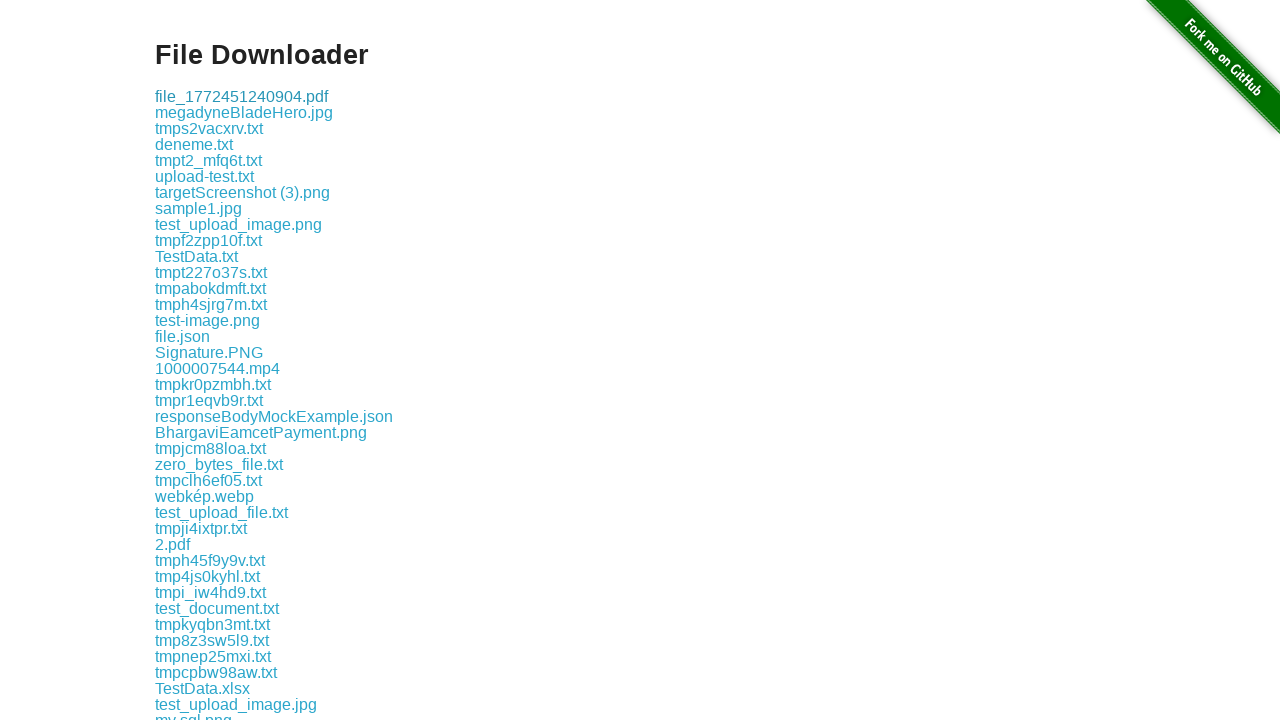